Tests iframe interactions by entering text in a single iframe and then in nested iframes on a demo automation testing website

Starting URL: https://demo.automationtesting.in/Frames.html

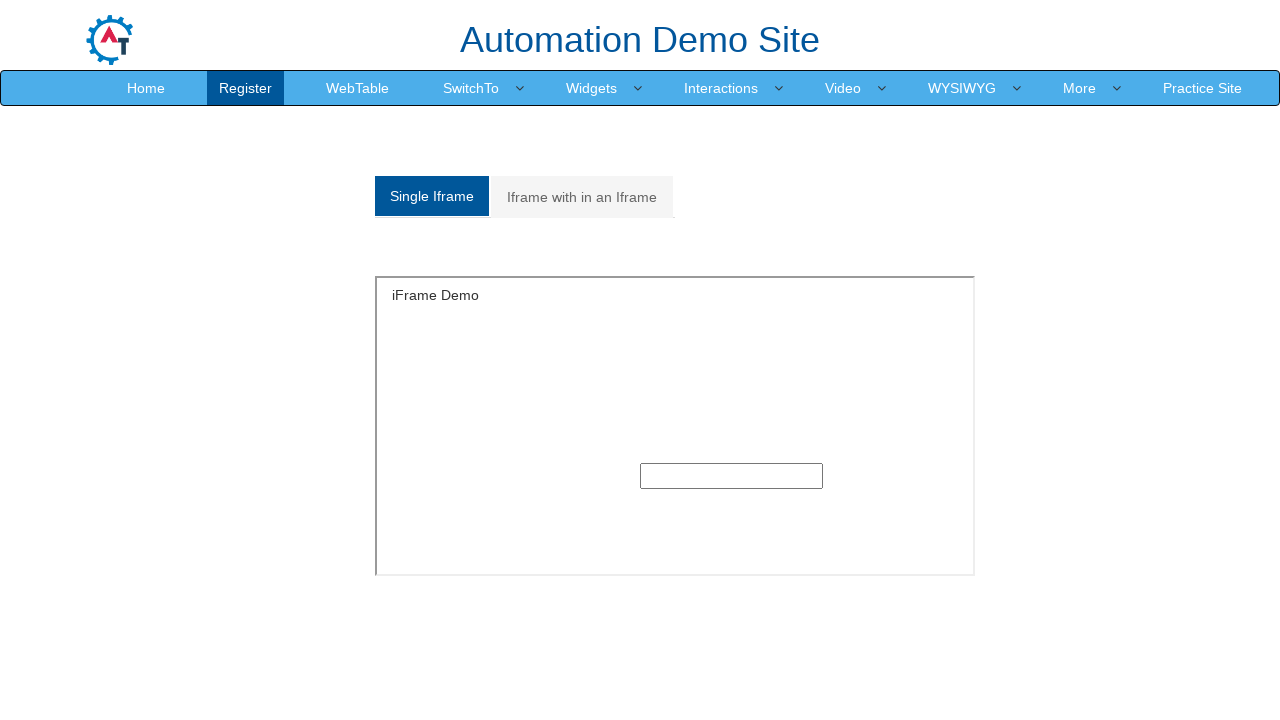

Filled username field with 'standard_user'
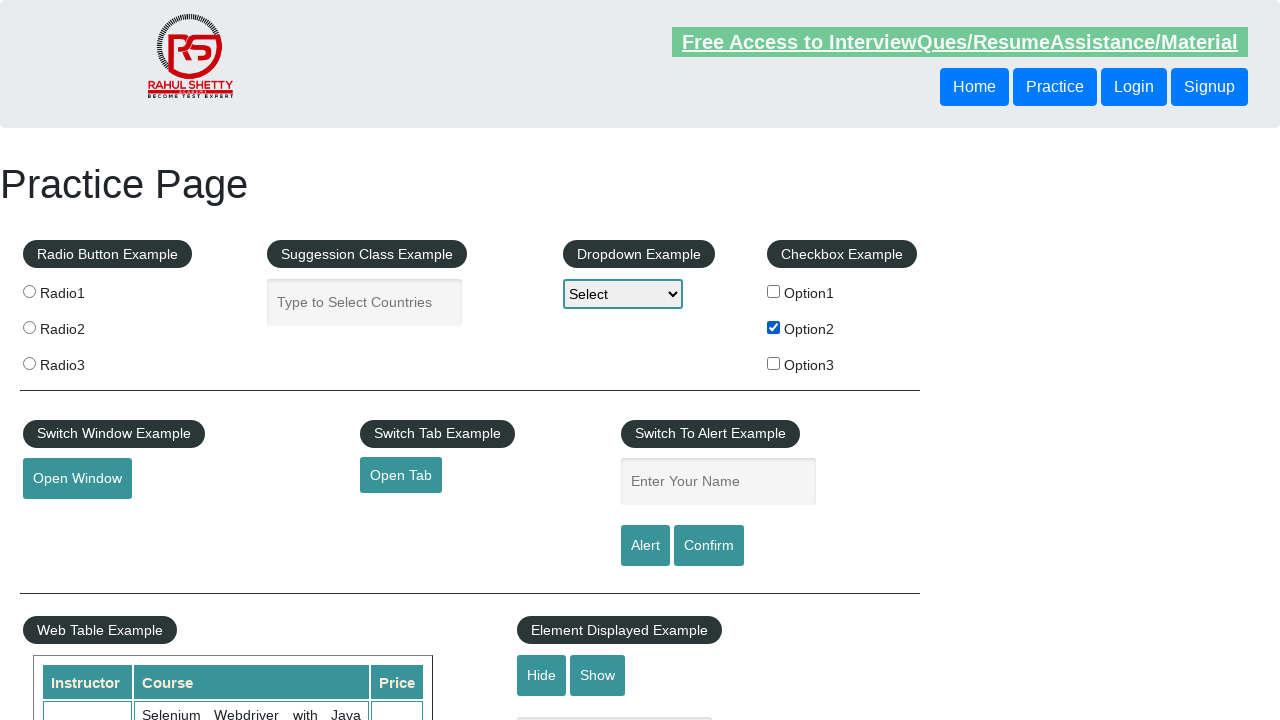

Filled password field with 'secret_sauce'
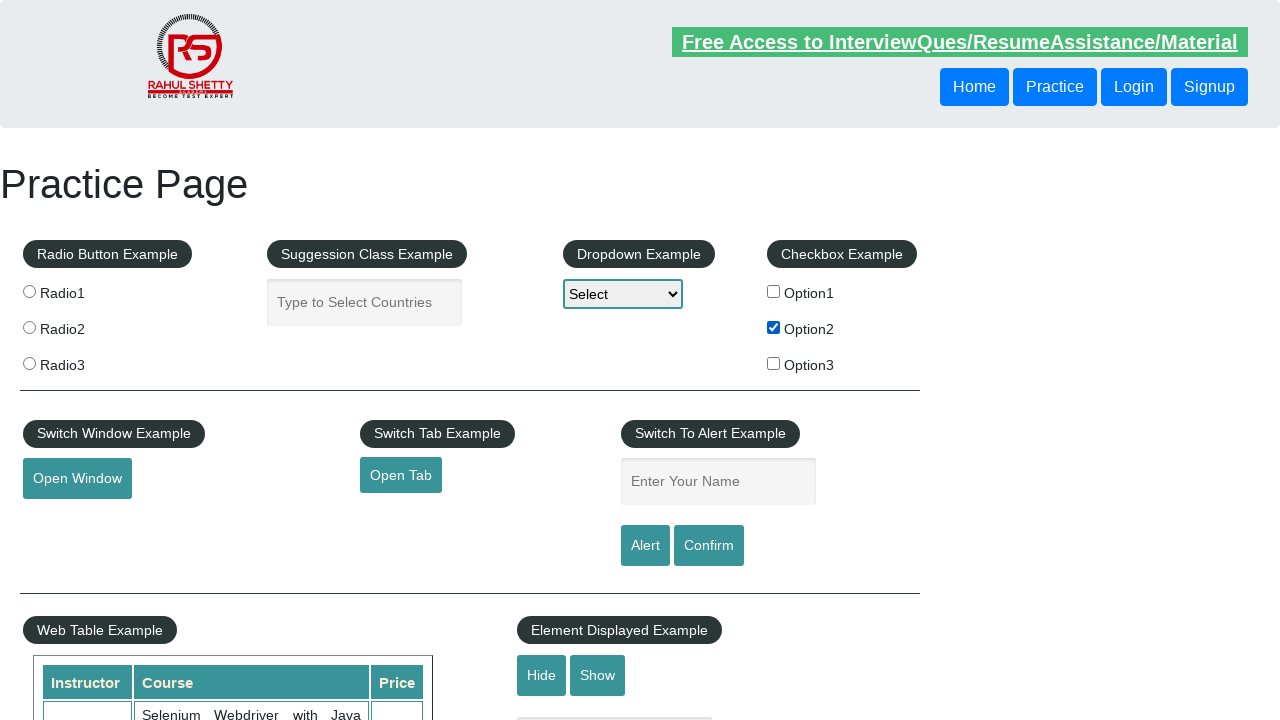

Clicked login button
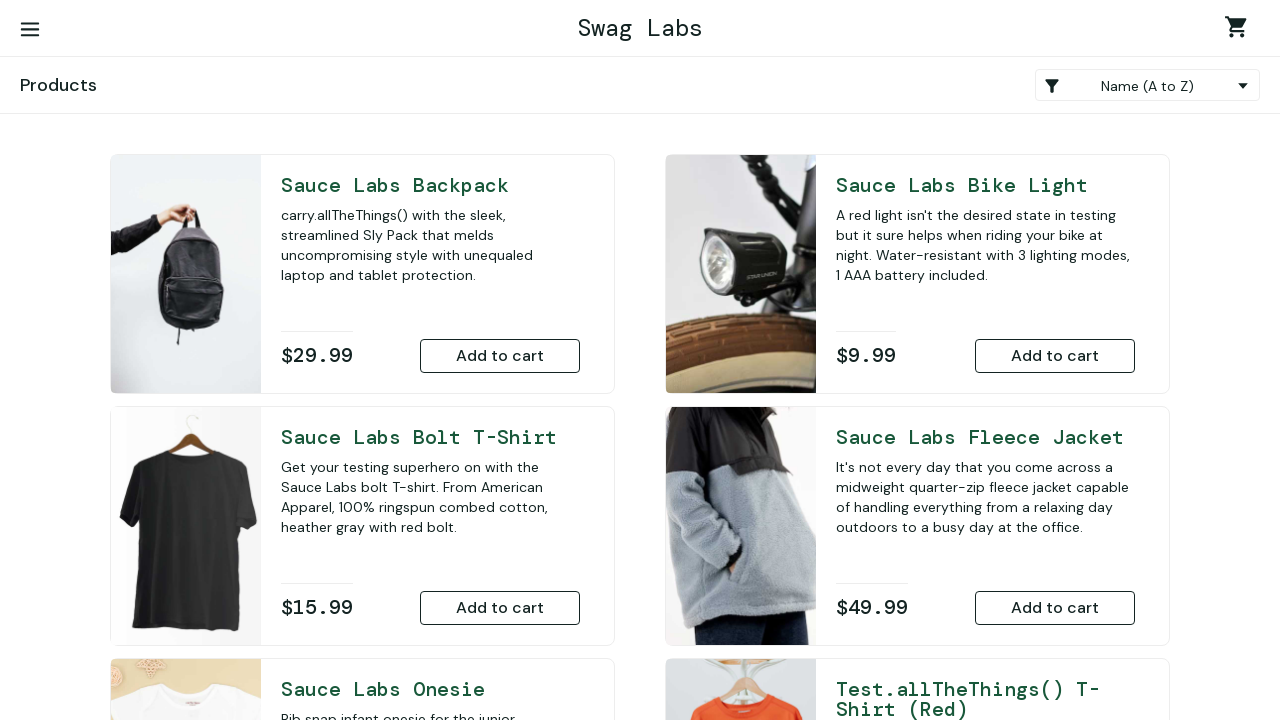

Successfully logged in and navigated to inventory page
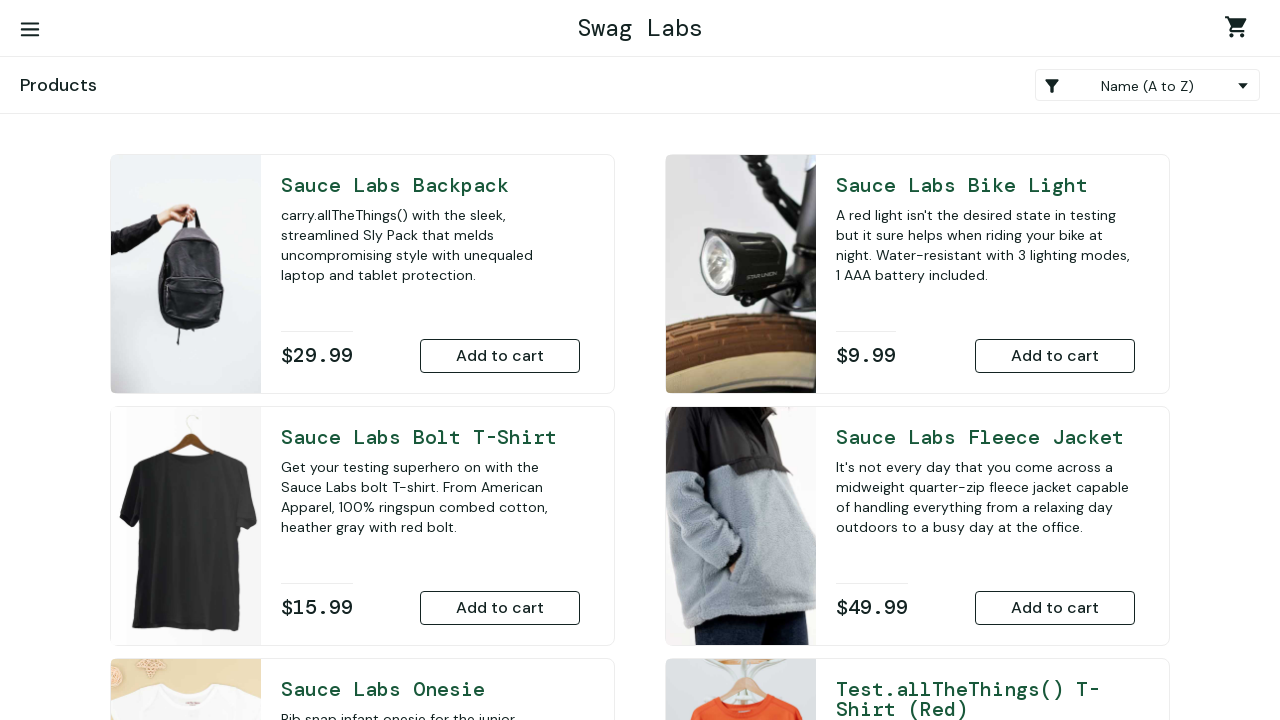

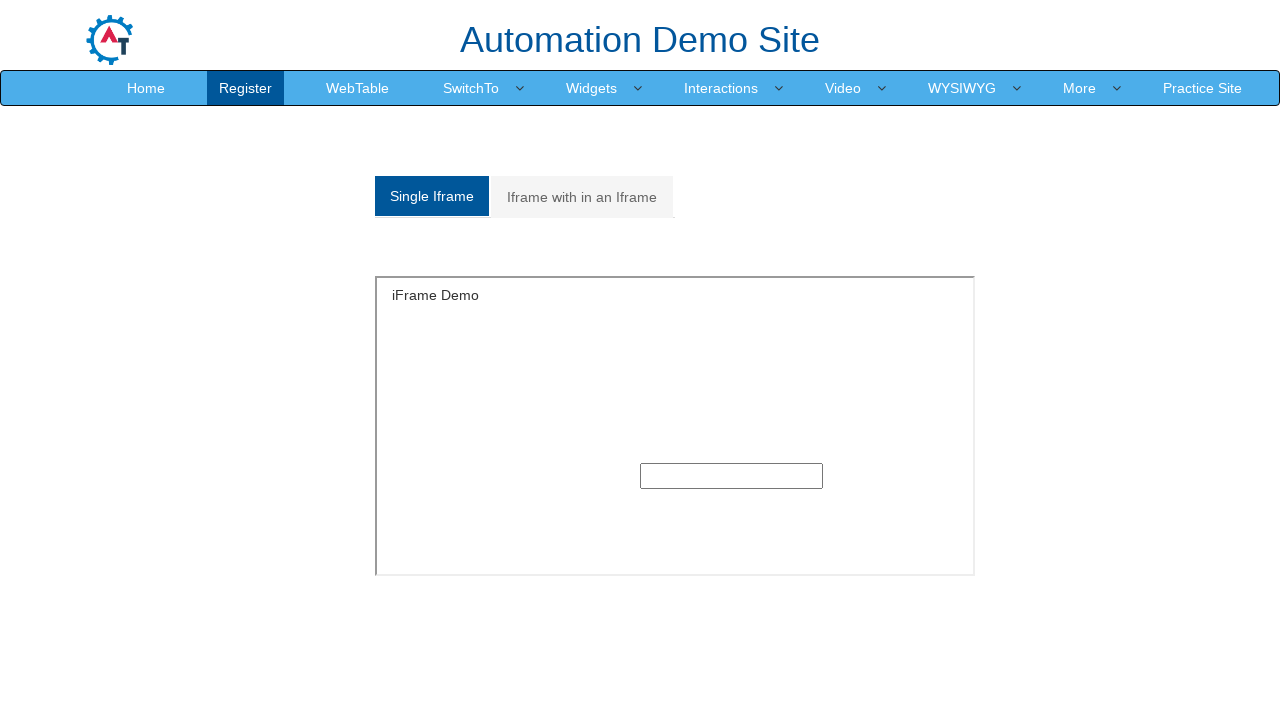